Tests dynamic loading functionality by clicking a start button and waiting for content to appear

Starting URL: https://the-internet.herokuapp.com/dynamic_loading/1

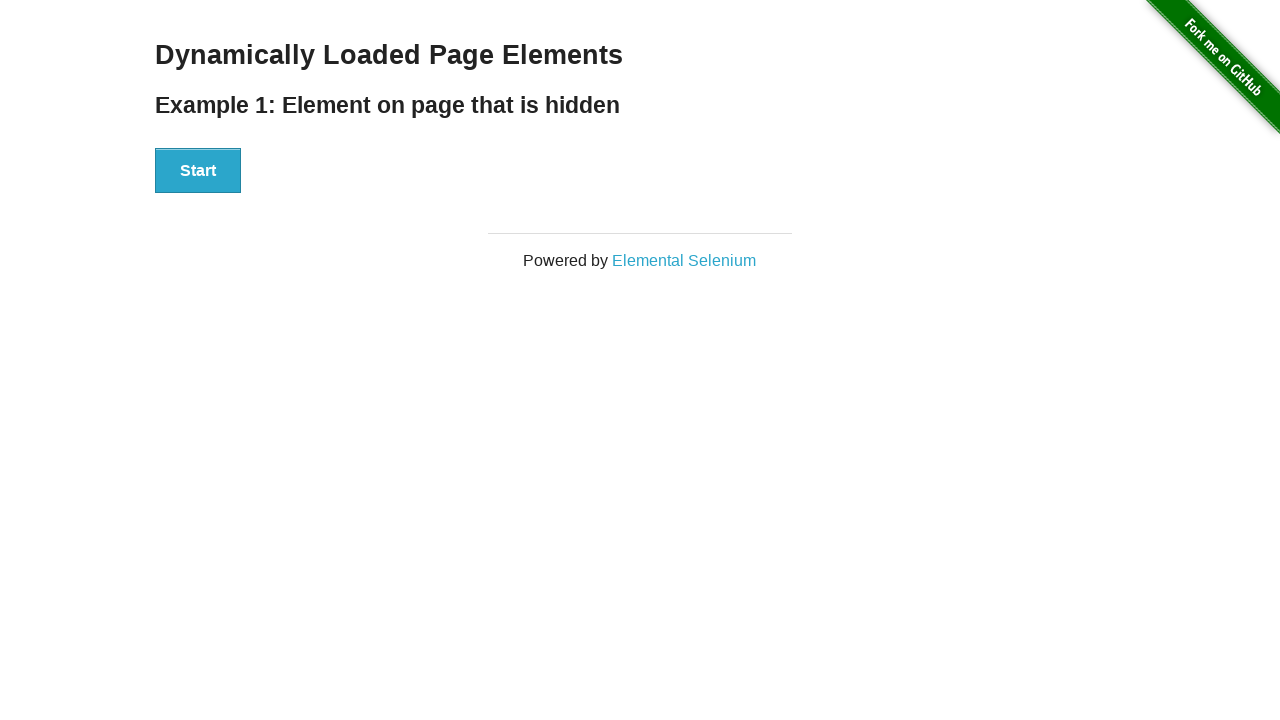

Clicked the Start button to trigger dynamic loading at (198, 171) on xpath=//button[contains(text(),'Start')]
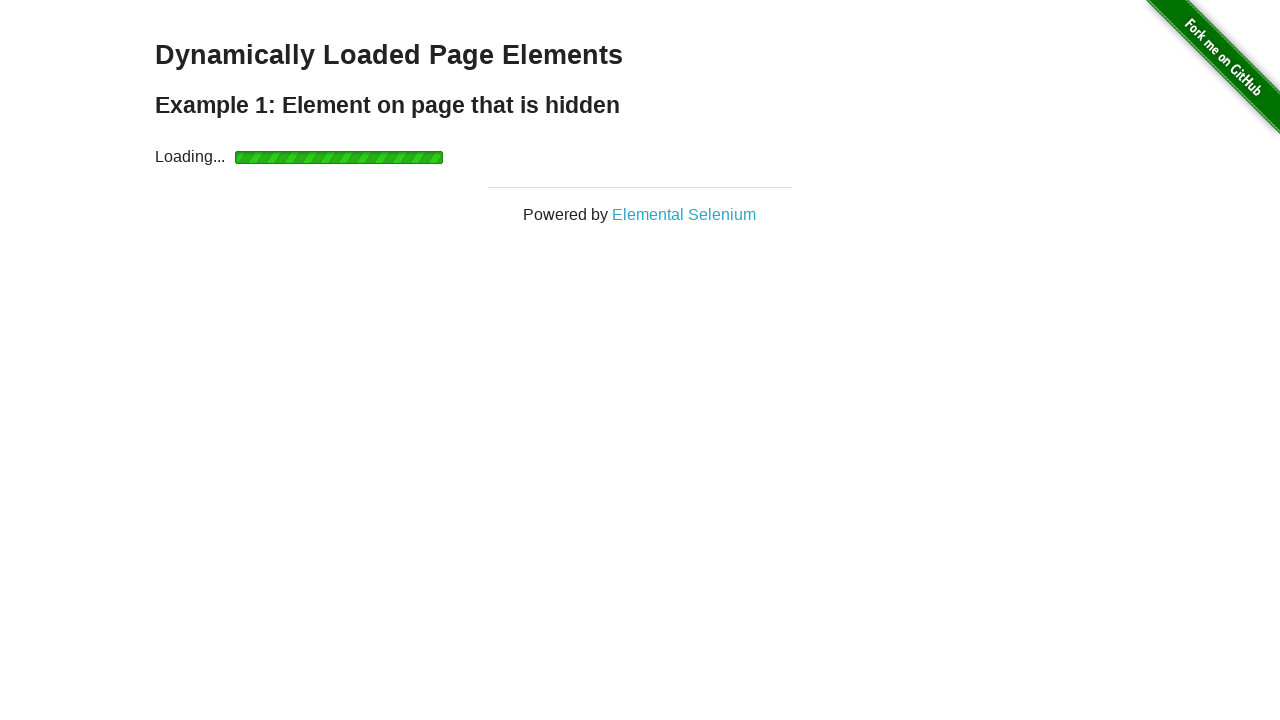

Dynamically loaded content appeared after waiting
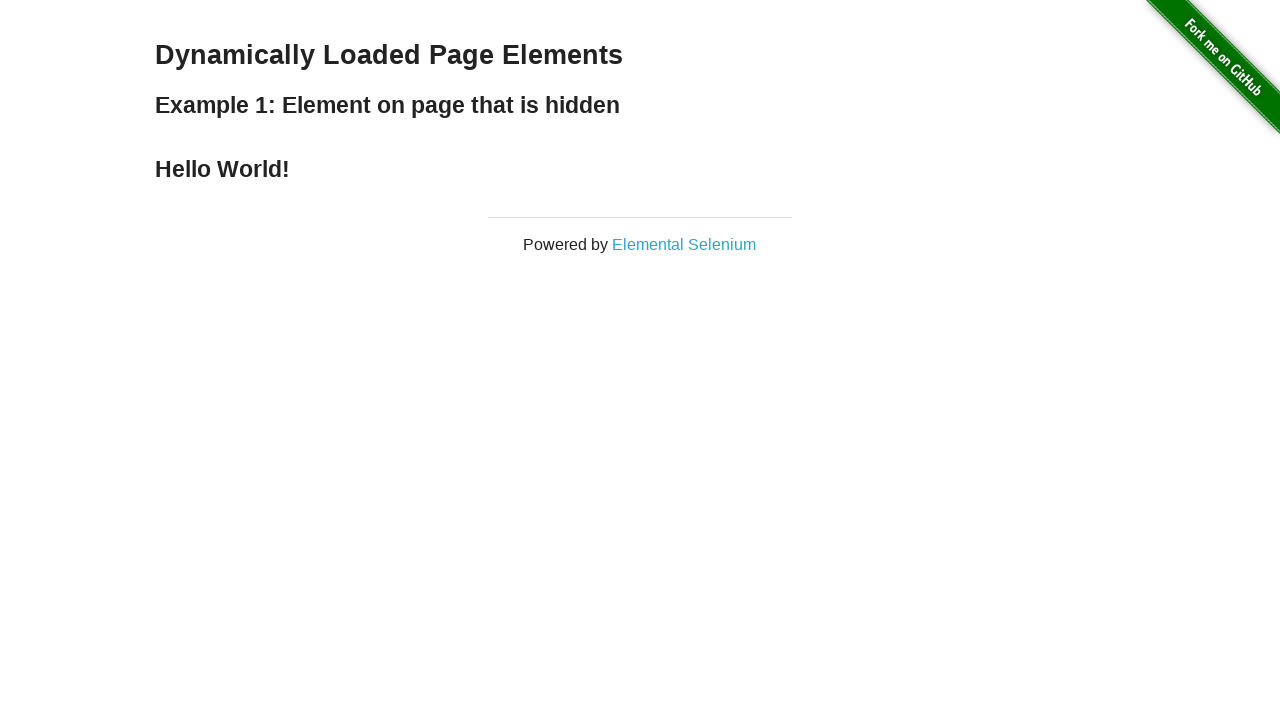

Verified the dynamically loaded text is visible
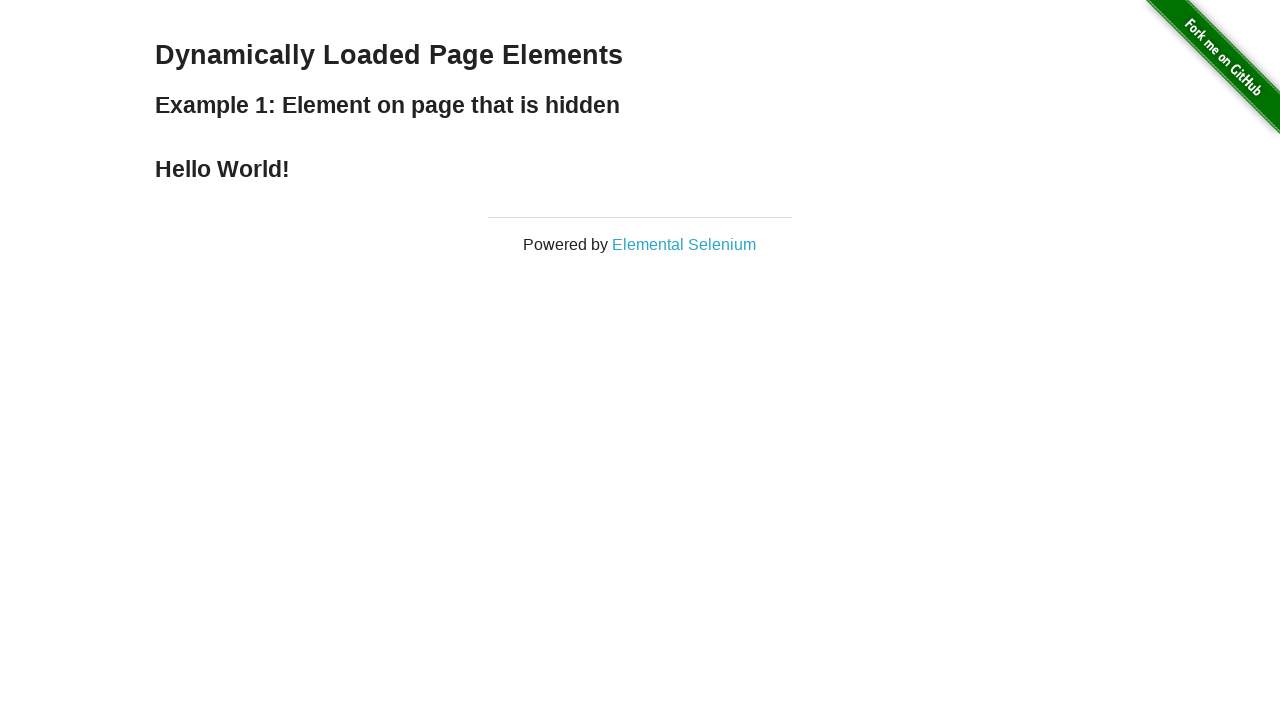

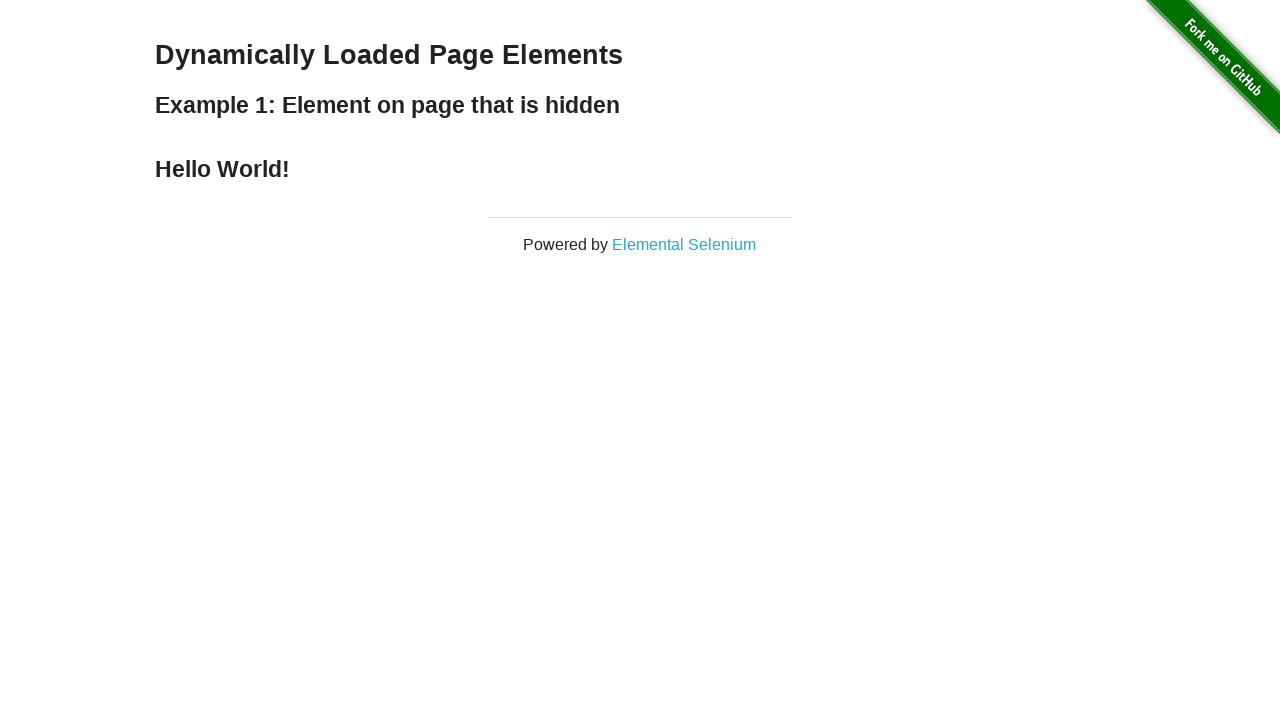